Tests autocomplete/autosuggestion functionality by typing in an input field and selecting a suggested option from the dropdown

Starting URL: https://jqueryui.com/autocomplete/

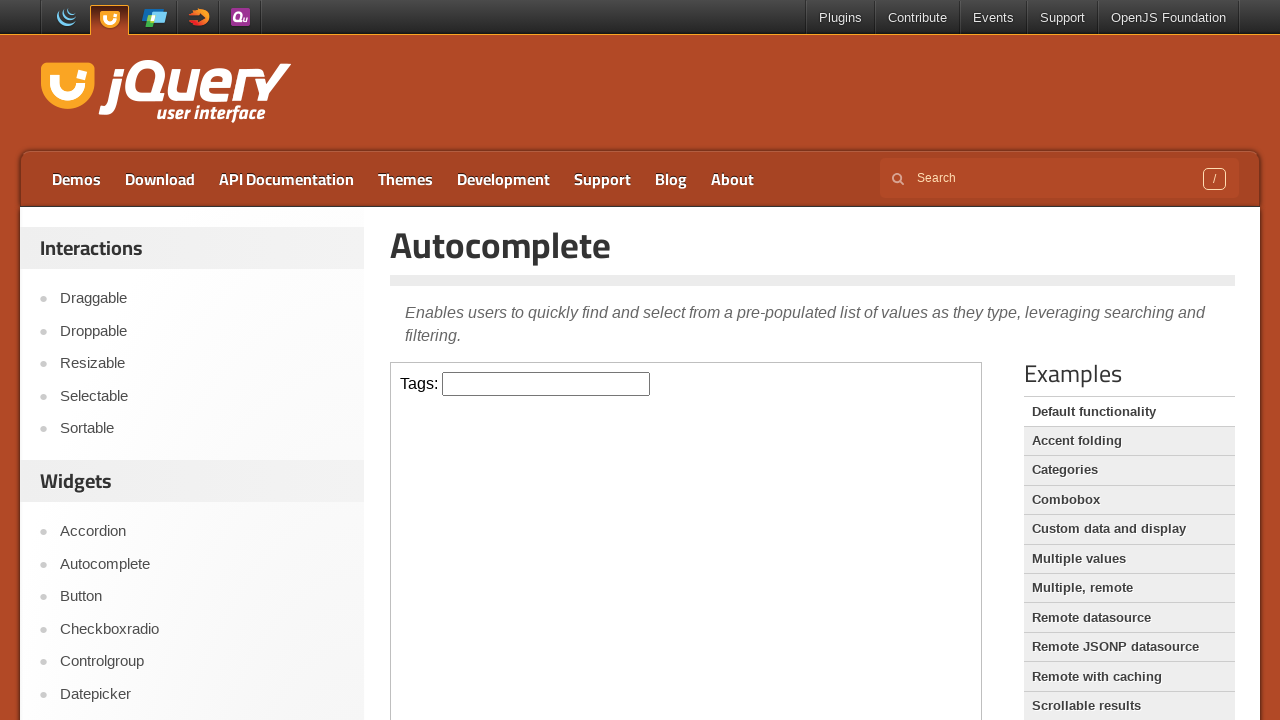

Located iframe containing autocomplete demo
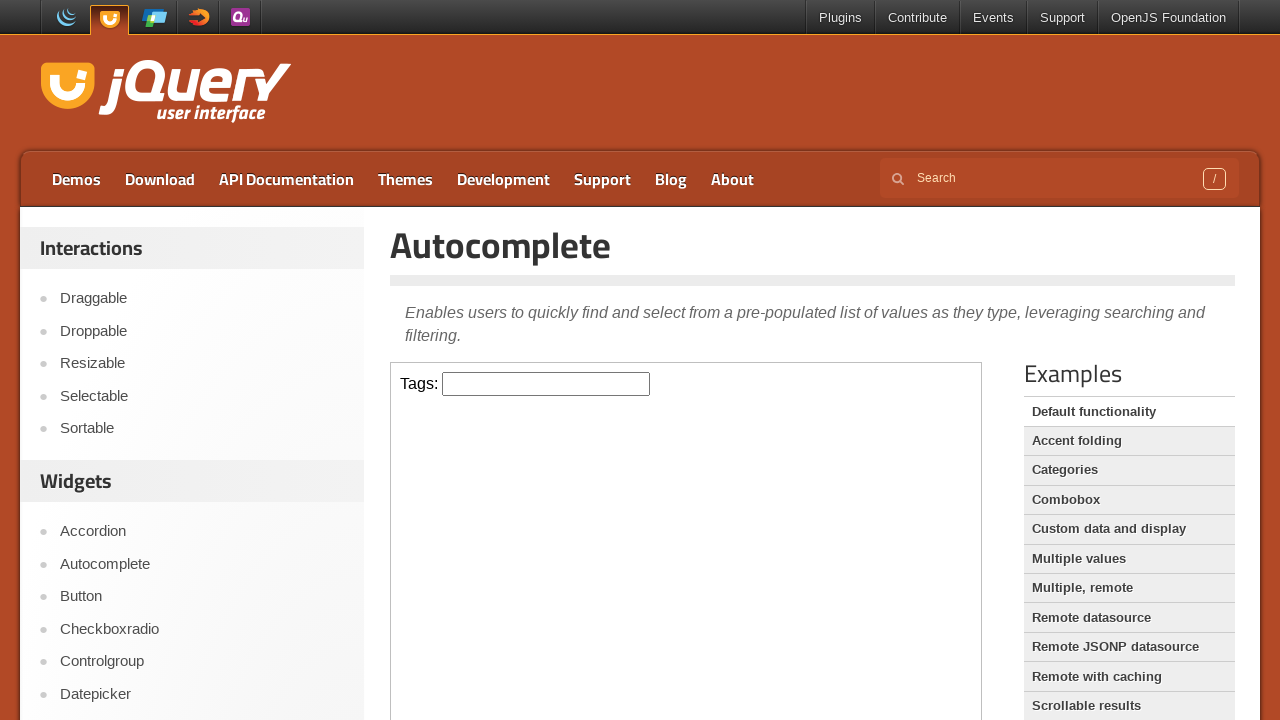

Typed 'P' in the Tags input field on iframe.demo-frame >> internal:control=enter-frame >> #tags
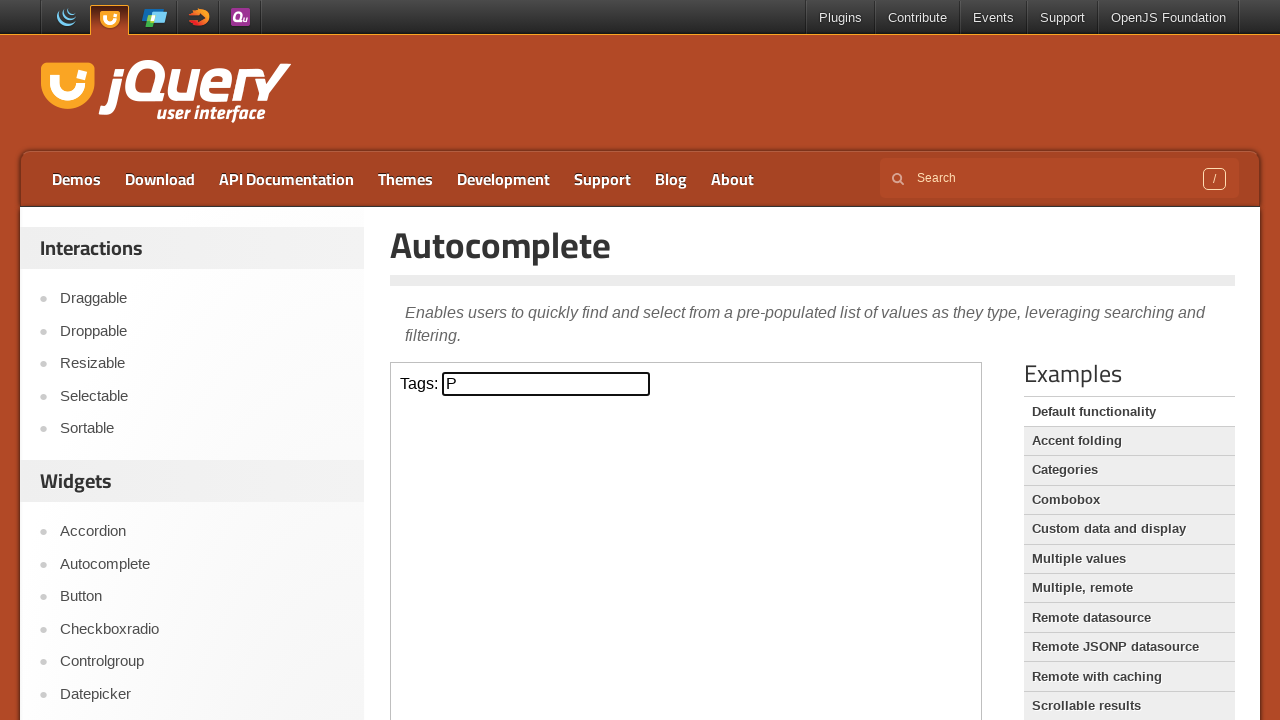

Autocomplete suggestions dropdown appeared
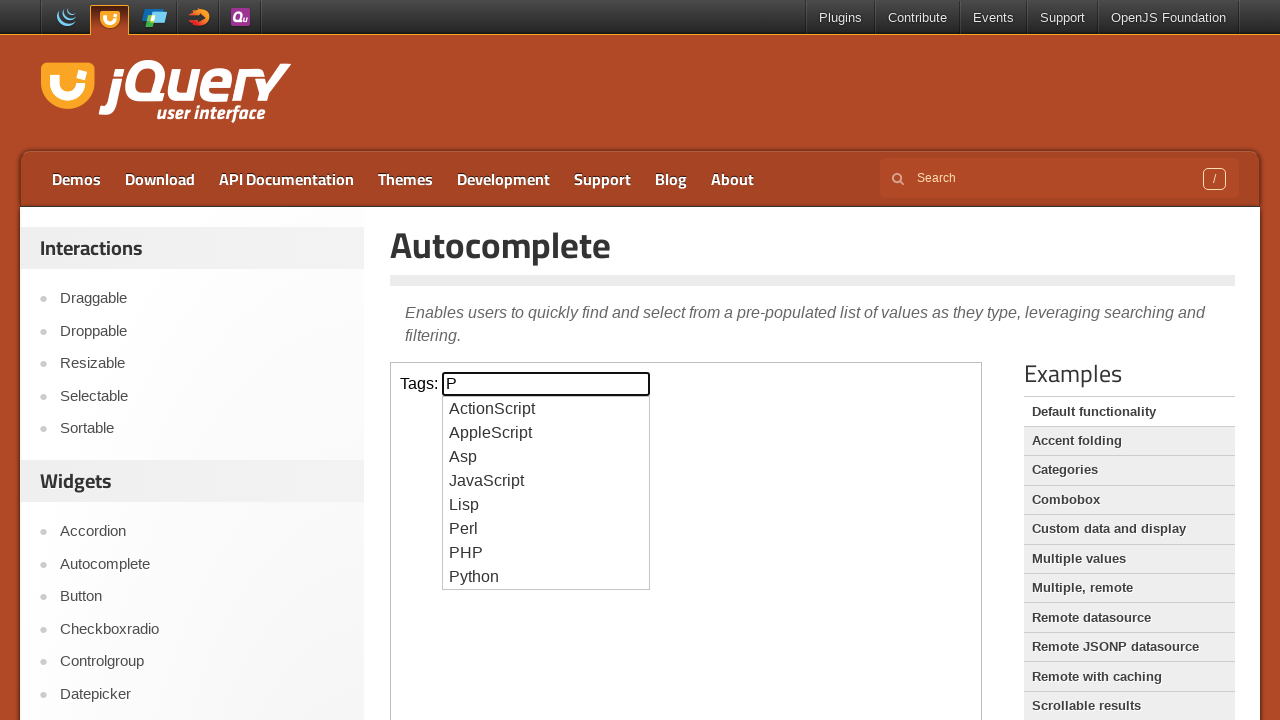

Selected 'Perl' from the autocomplete suggestions at (546, 529) on iframe.demo-frame >> internal:control=enter-frame >> xpath=//ul[@id='ui-id-1']/l
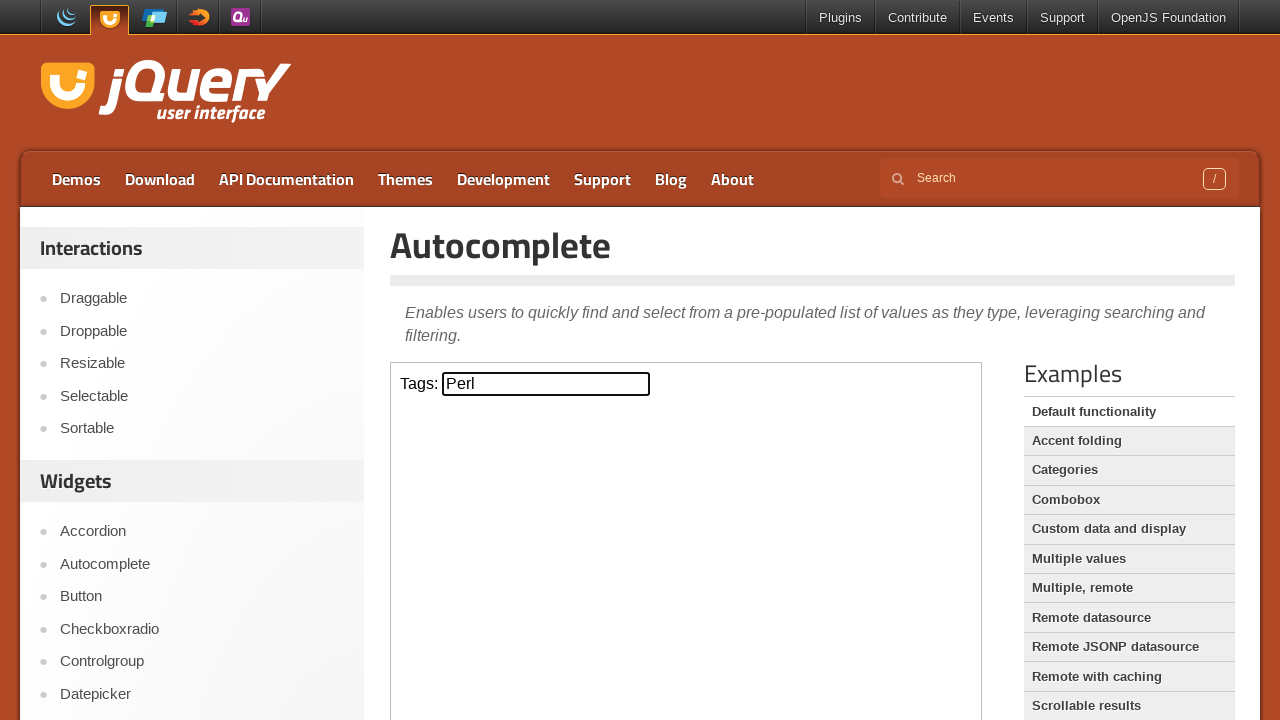

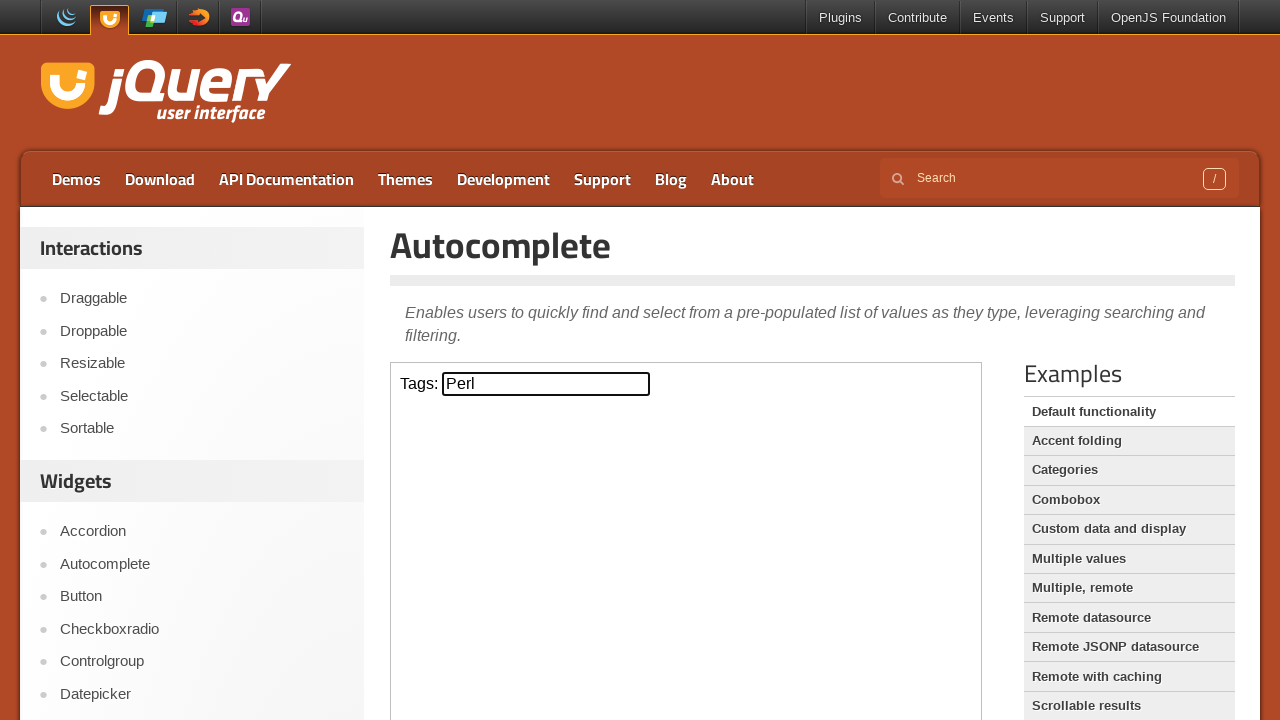